Tests alert handling functionality by clicking a button that triggers an alert and accepting it

Starting URL: https://demoqa.com/alerts

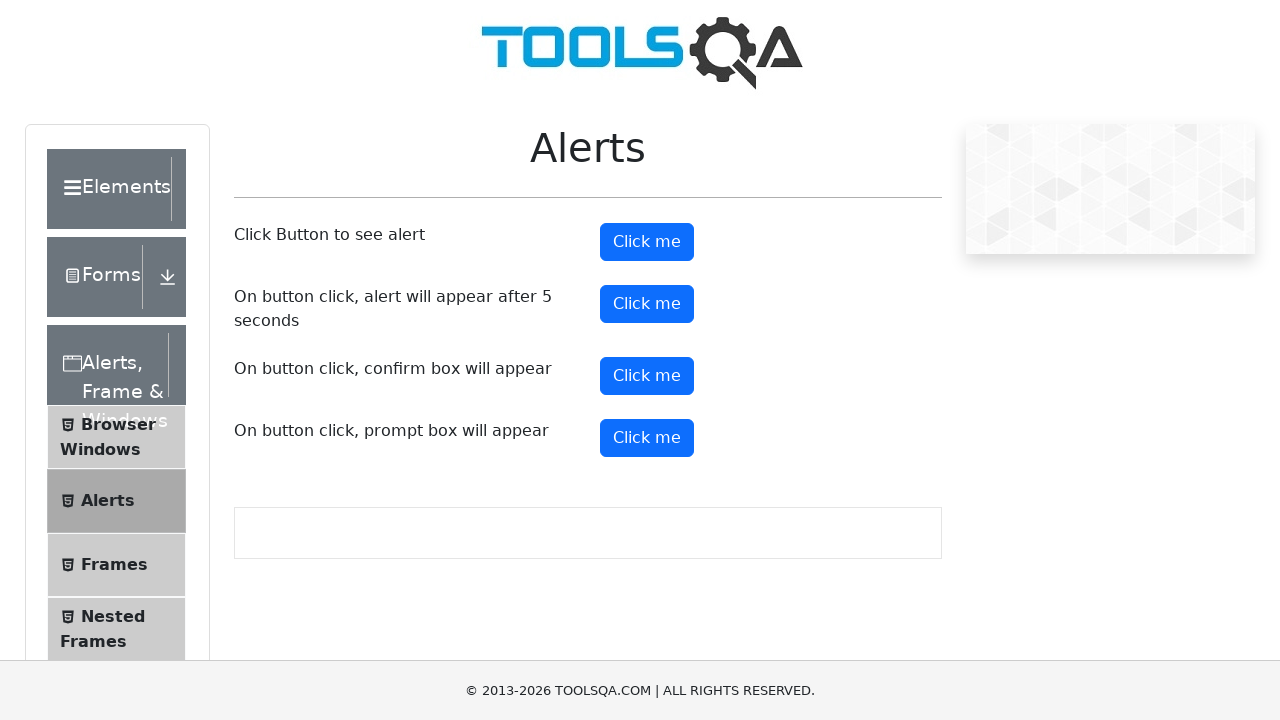

Clicked button to trigger alert at (647, 242) on button#alertButton
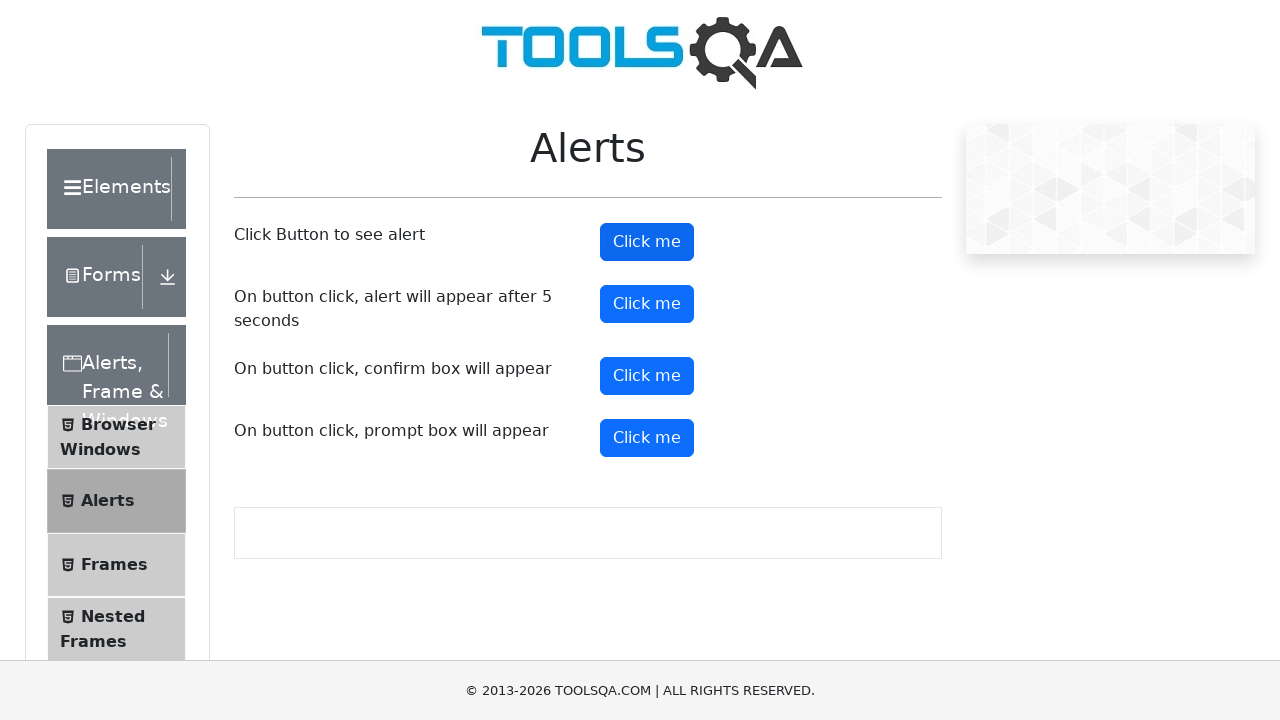

Set up dialog handler to accept alerts
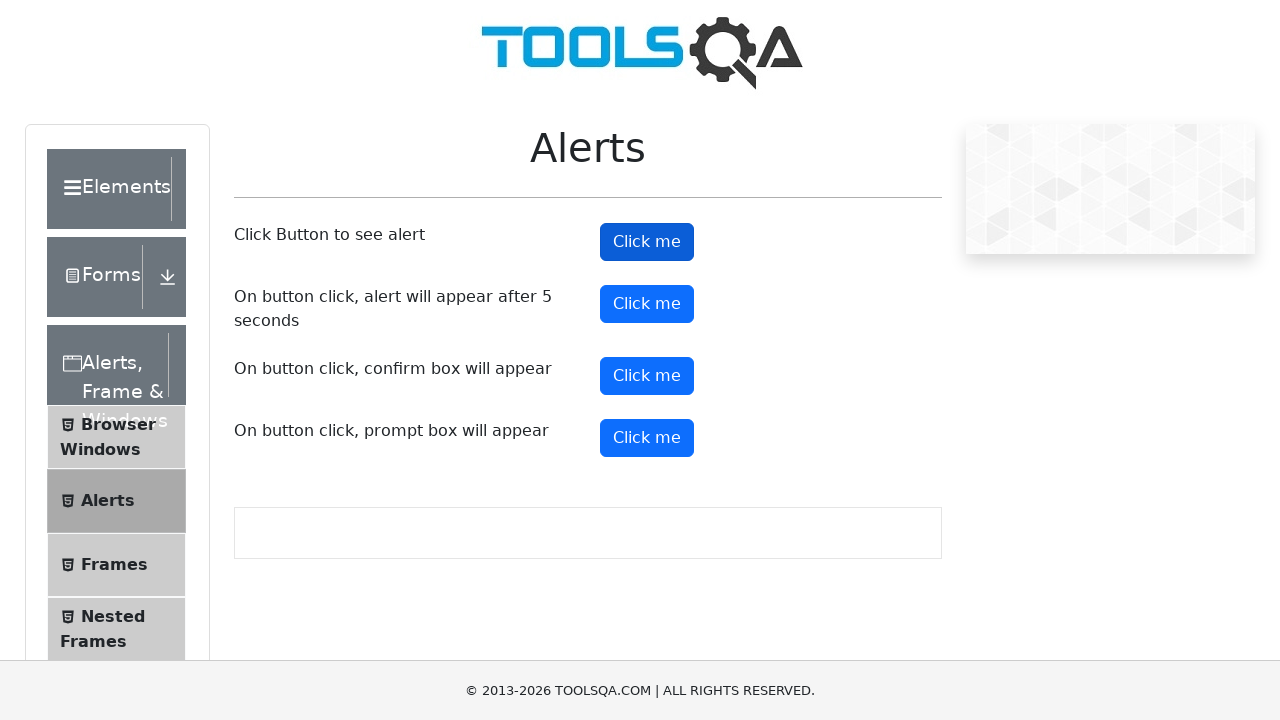

Clicked button again to trigger alert and verify handling at (647, 242) on button#alertButton
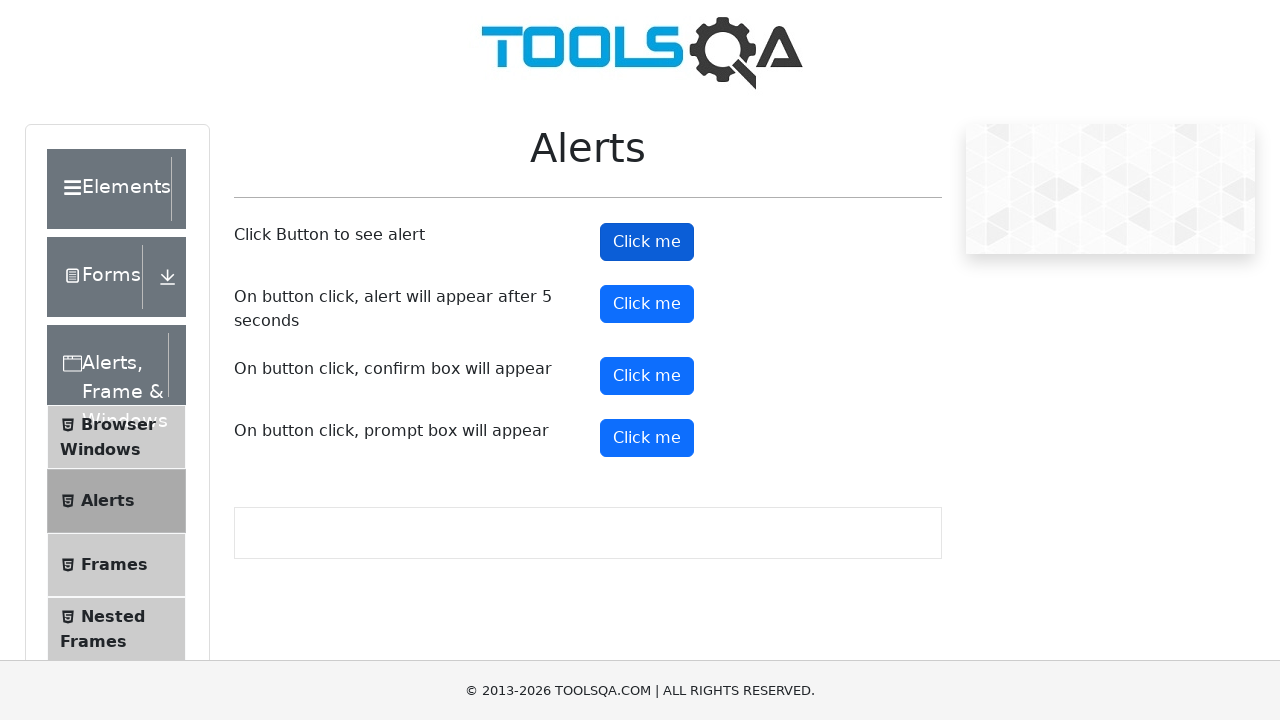

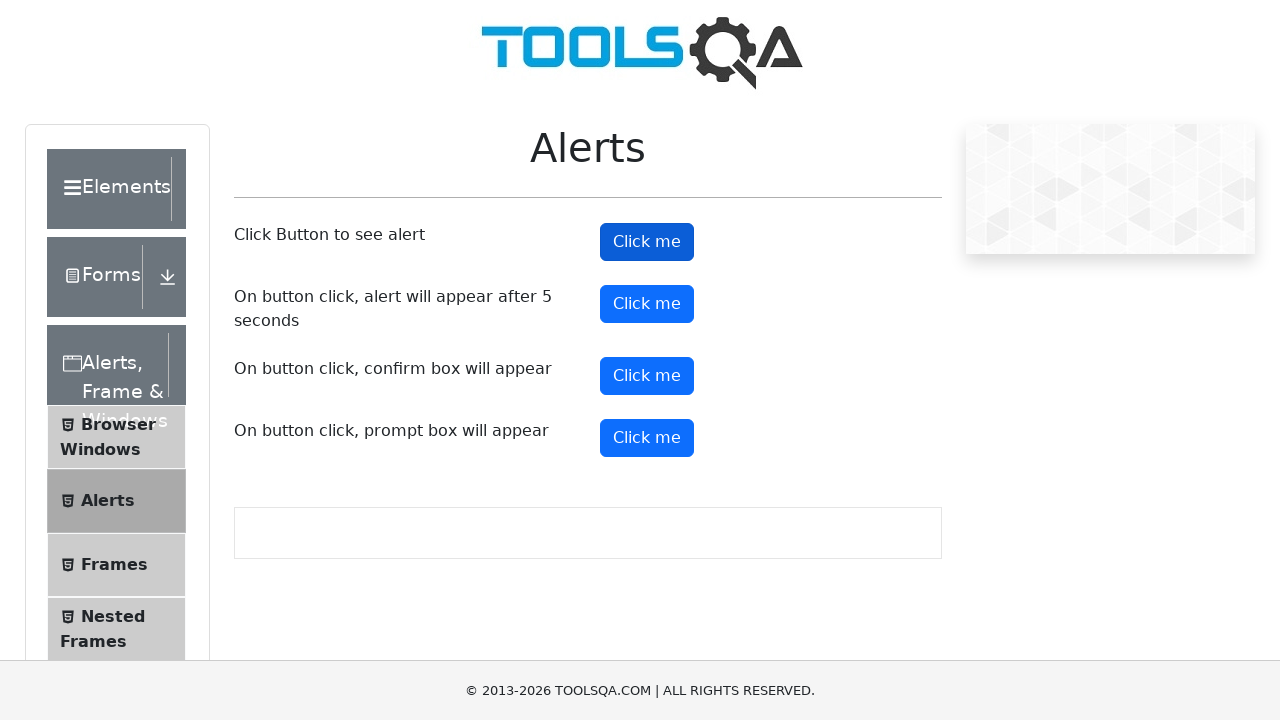